Navigates to an automation practice page and interacts with a web table to count rows and columns, then retrieves text from the third row

Starting URL: https://www.rahulshettyacademy.com/AutomationPractice/

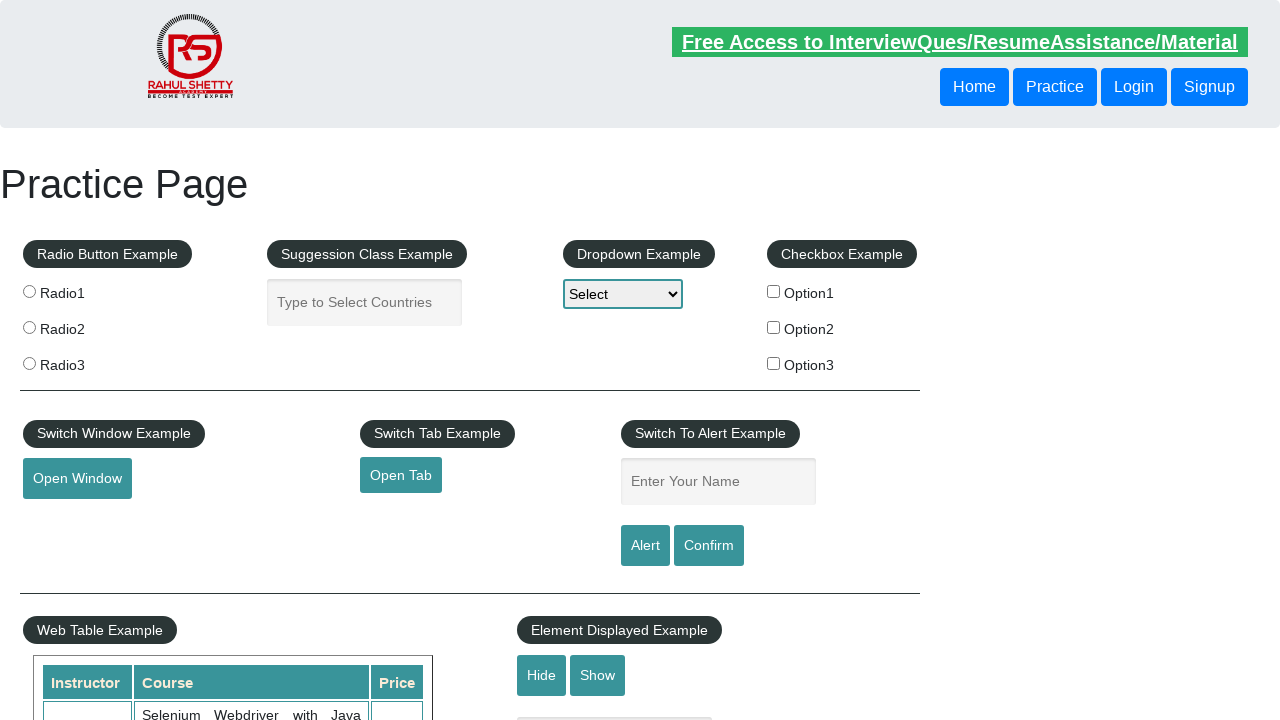

Waited for web table to be present
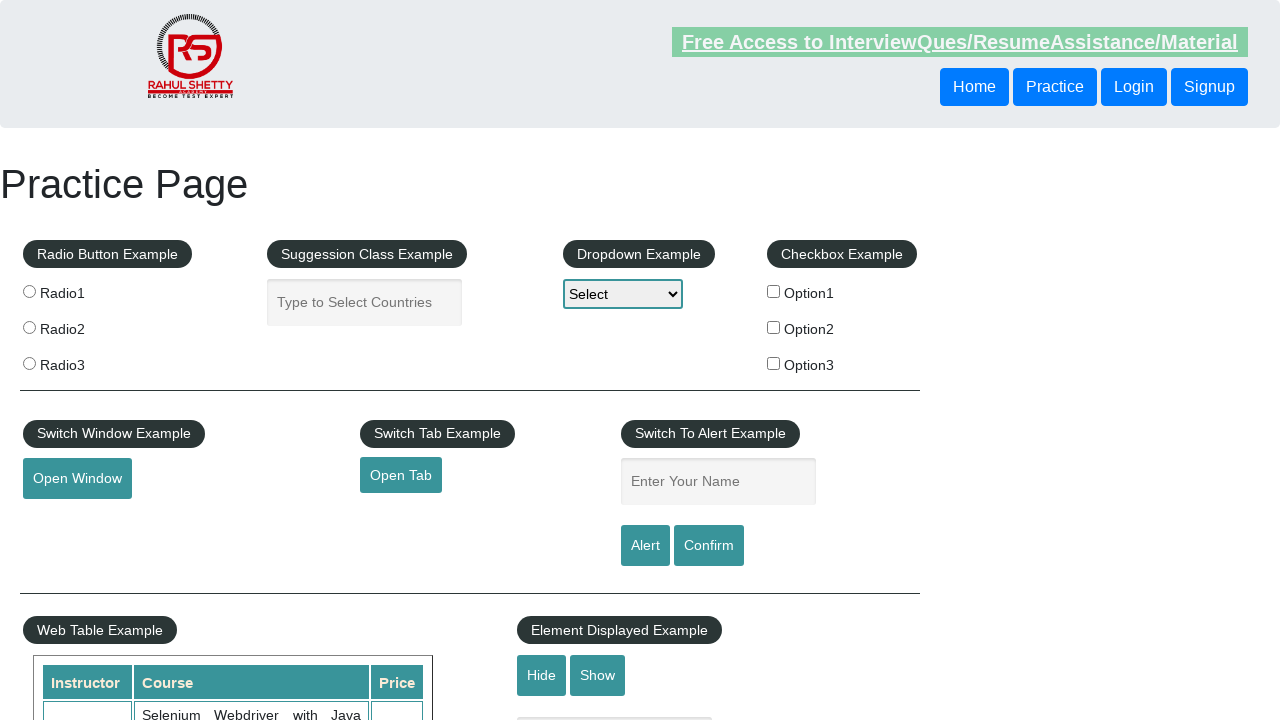

Retrieved column count: 3
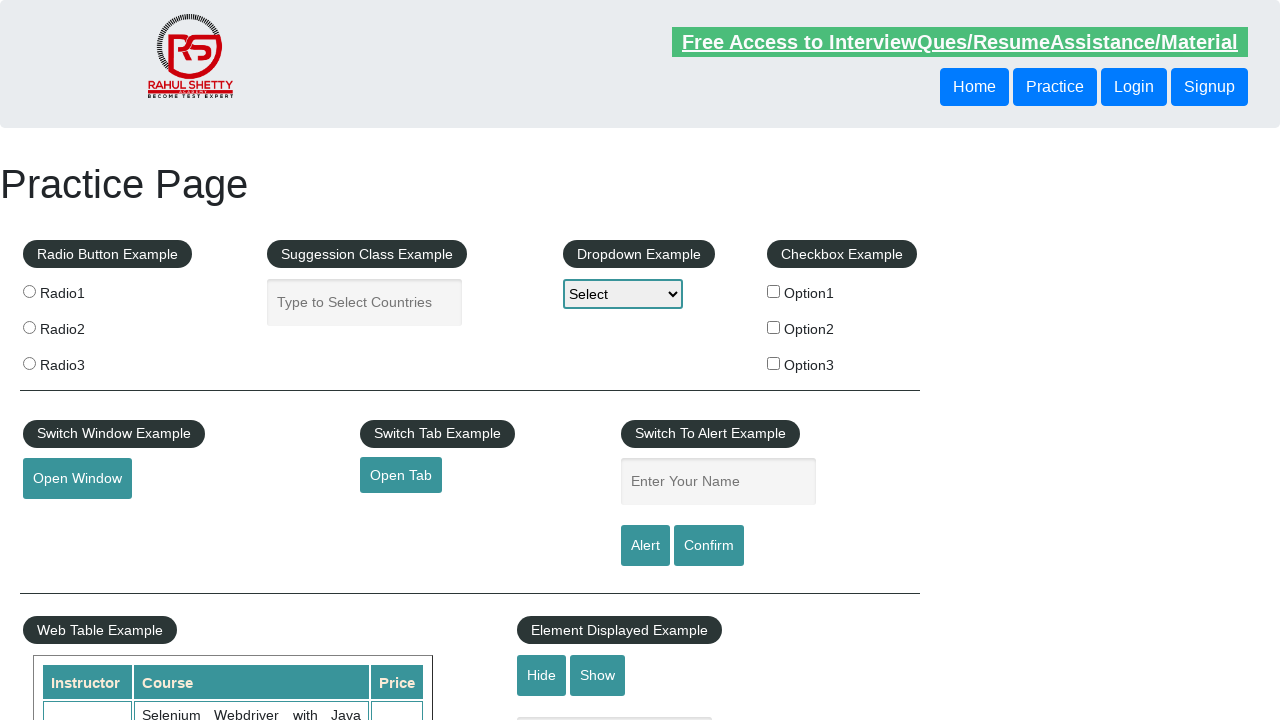

Retrieved row count: 11
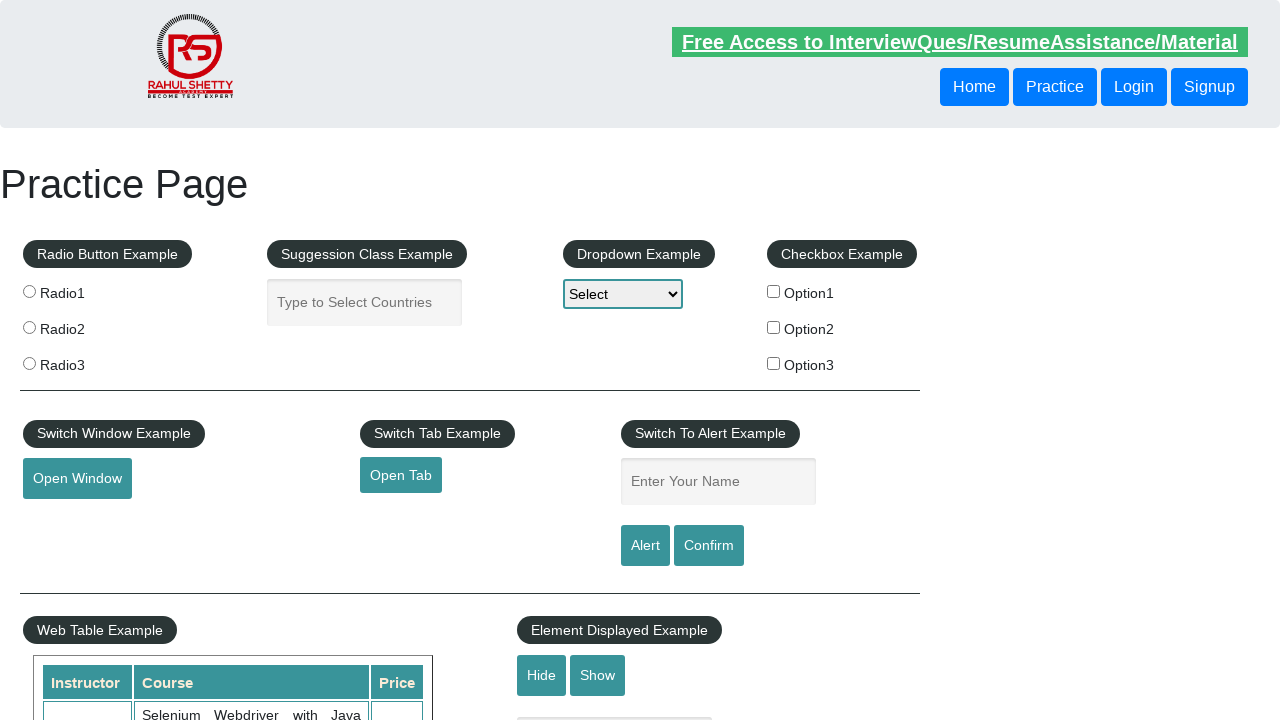

Retrieved text from third row, column 1: Rahul Shetty
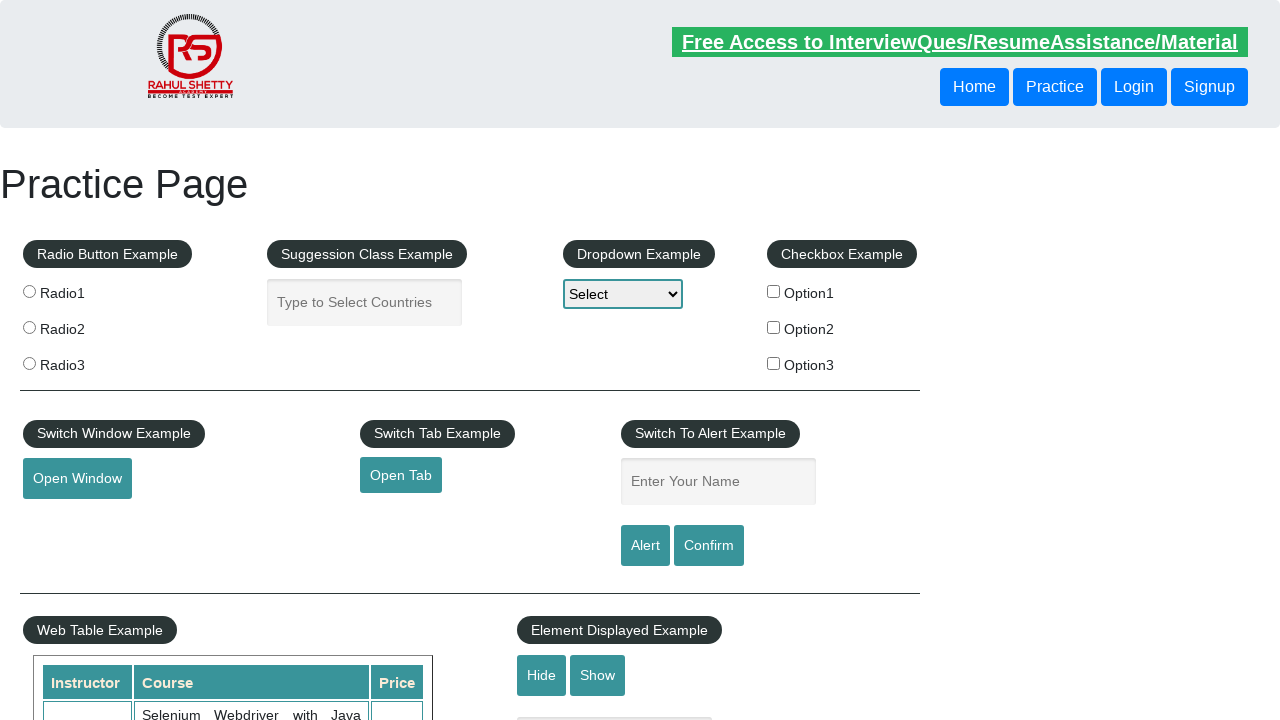

Retrieved text from third row, column 2: Learn SQL in Practical + Database Testing from Scratch
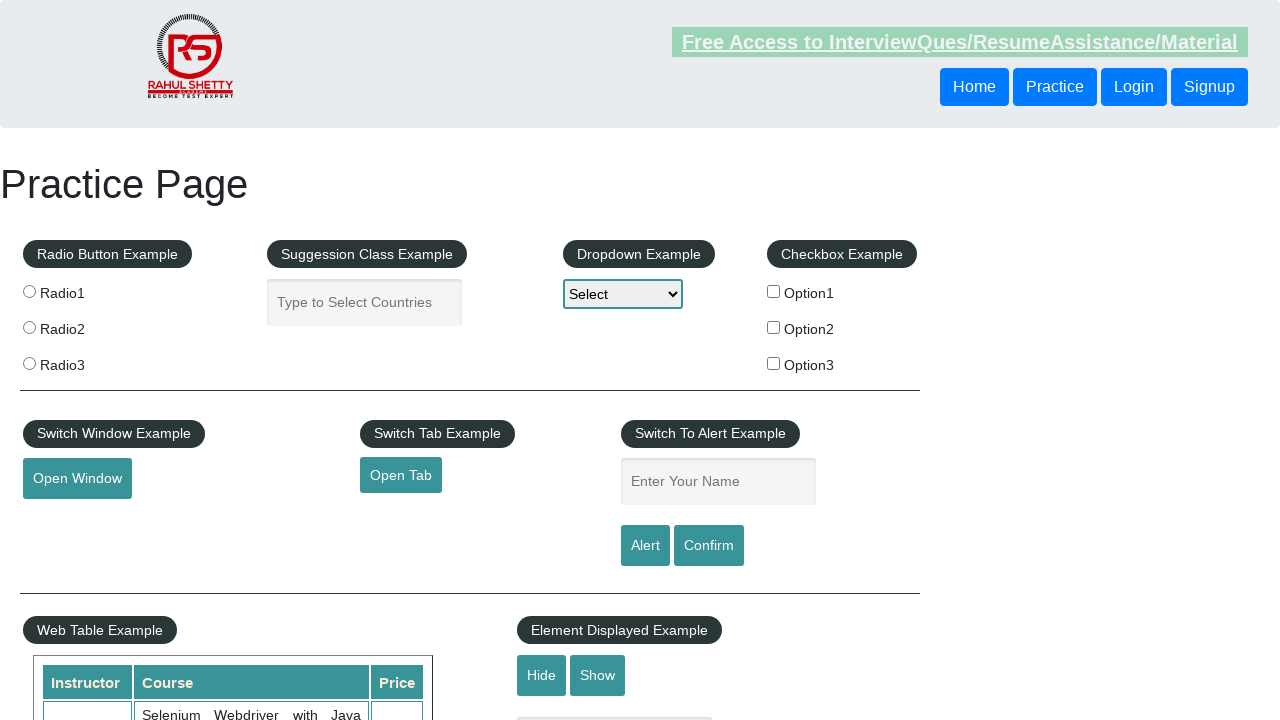

Retrieved text from third row, column 3: 25
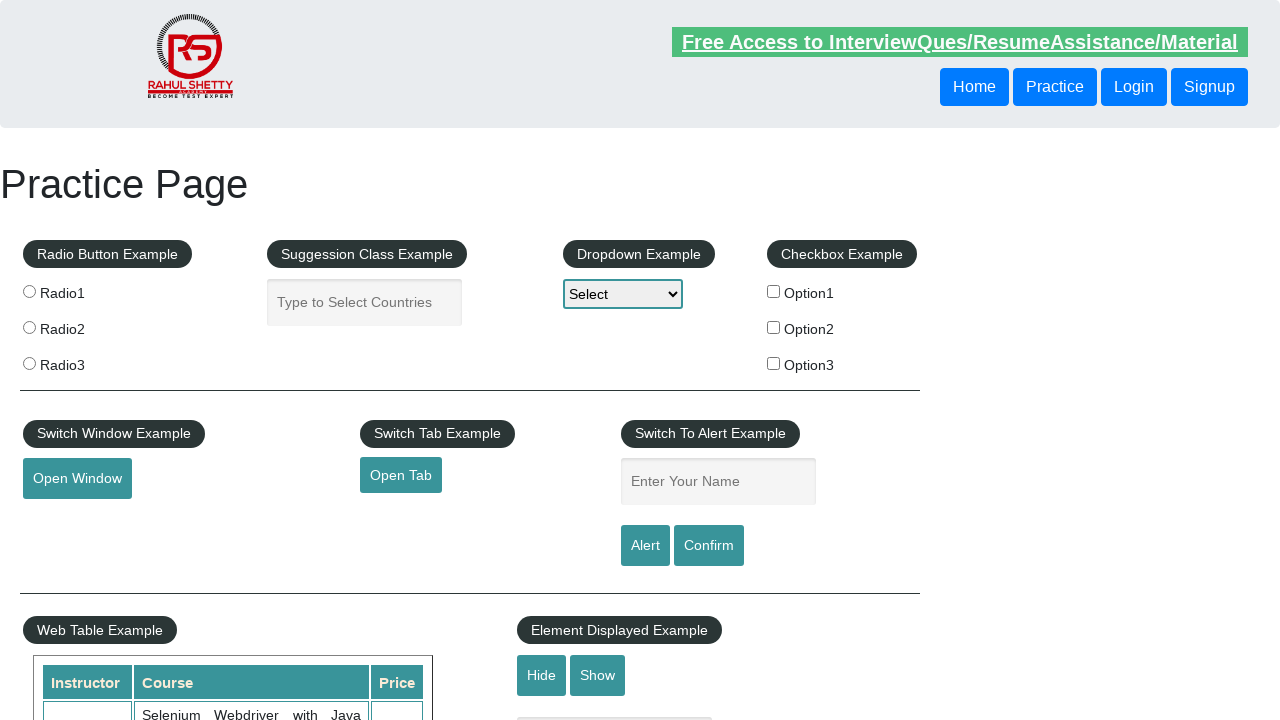

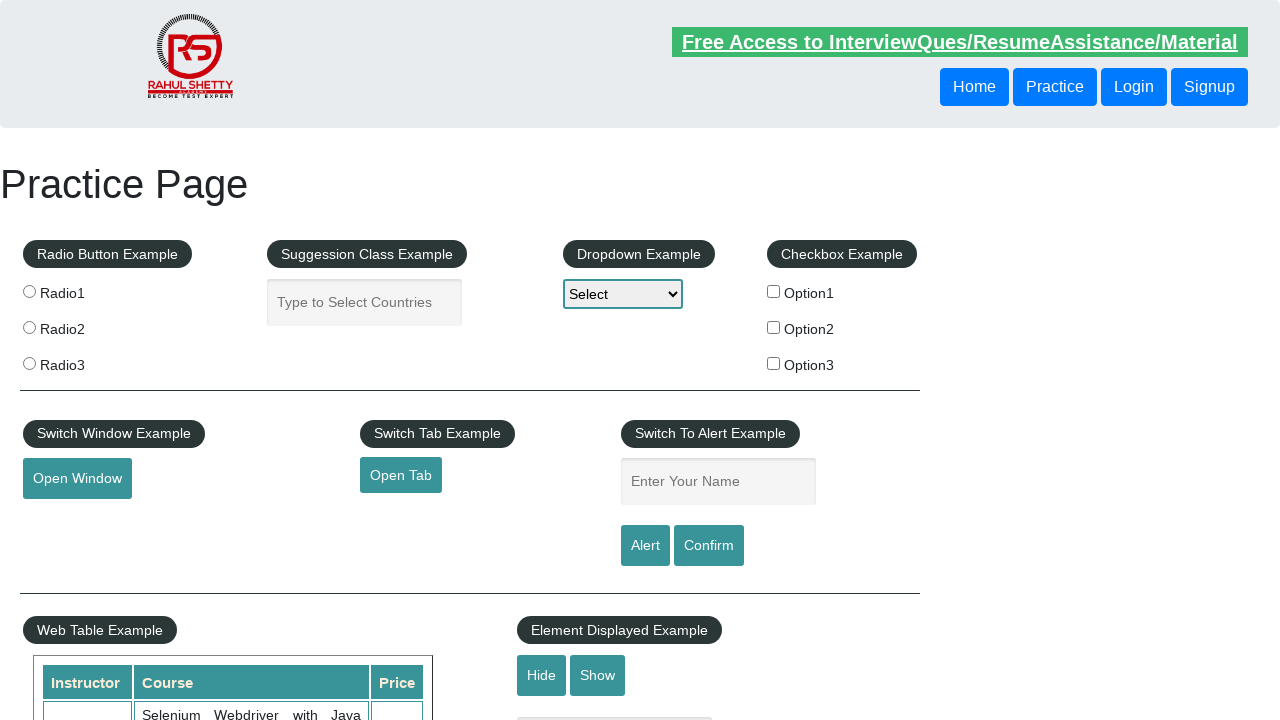